Tests wait functionality by clicking a button that reveals a delayed text field, then filling the field with text

Starting URL: https://www.hyrtutorials.com/p/waits-demo.html

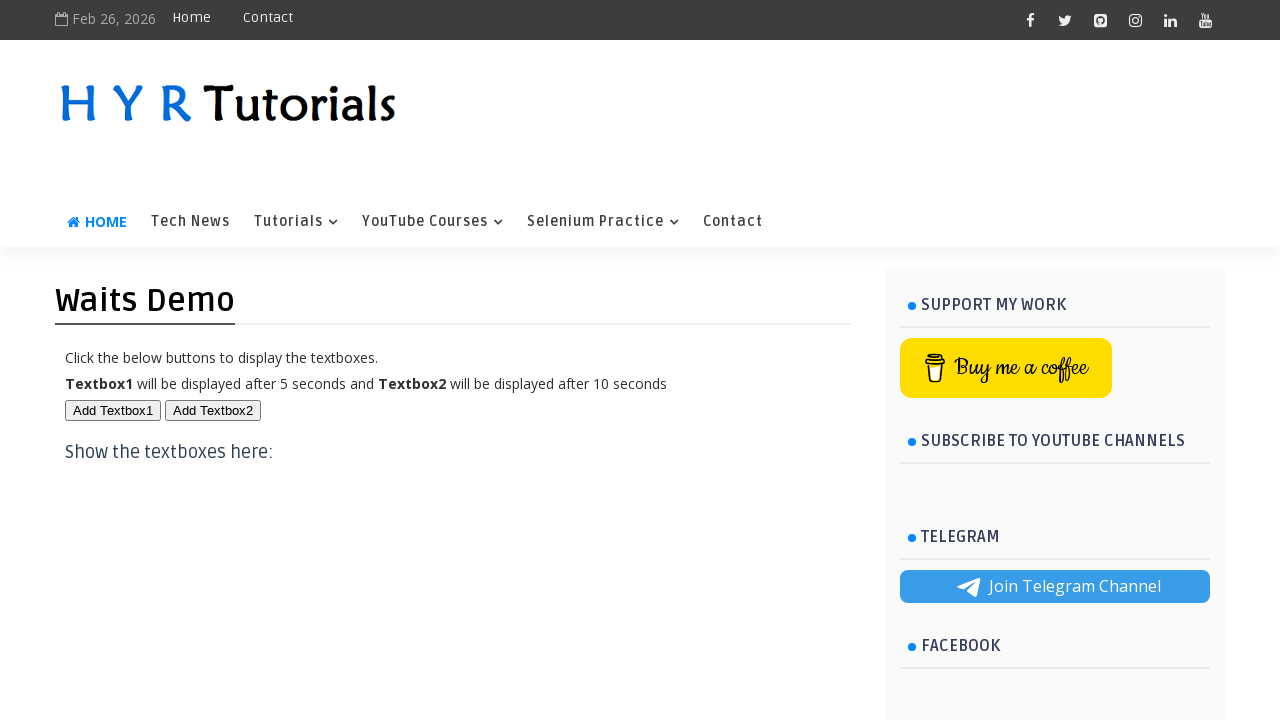

Clicked button to trigger delayed text field at (113, 410) on #btn1
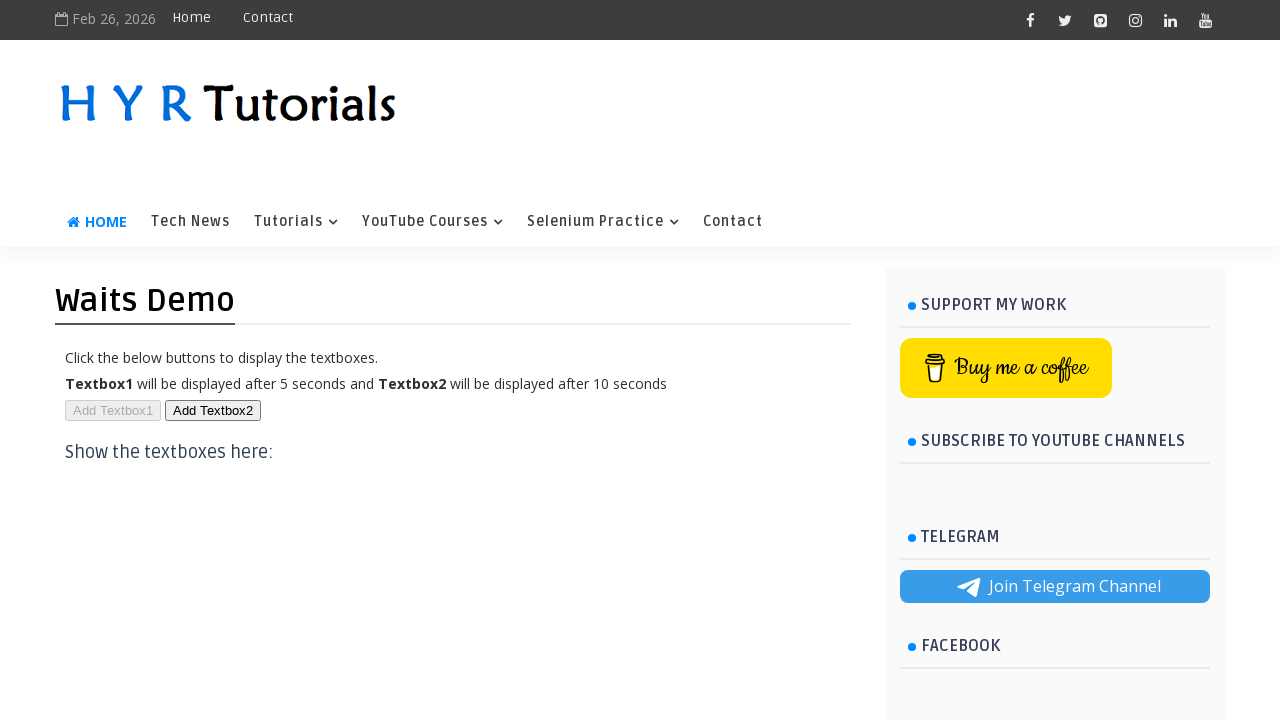

Filled delayed text field with 'Naveen' on #txt1
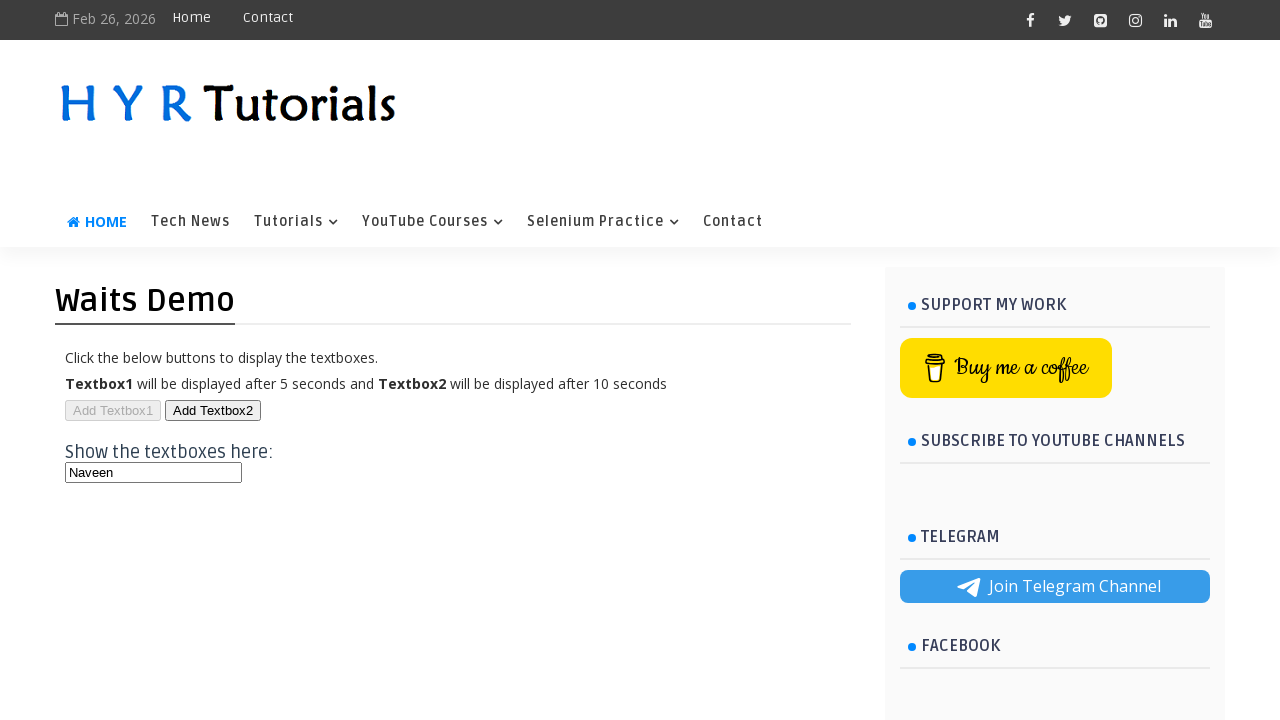

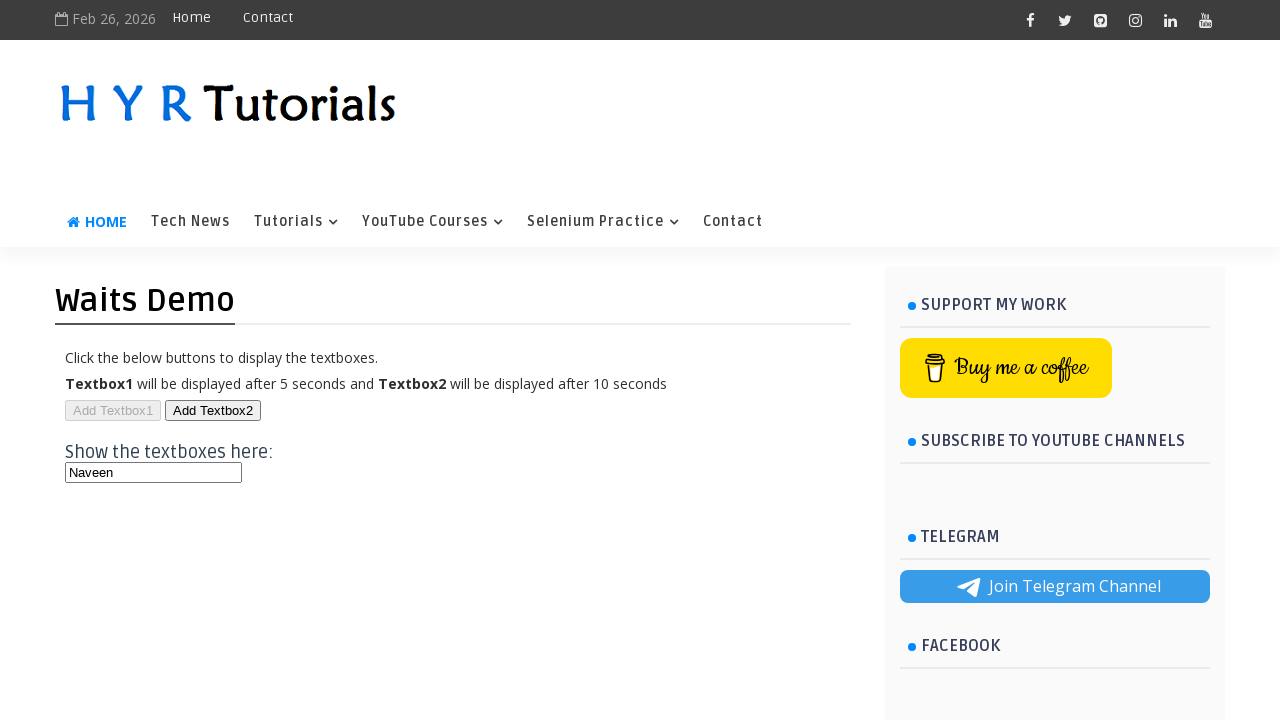